Tests clicking the Cart button in the navbar

Starting URL: https://www.demoblaze.com/index.html

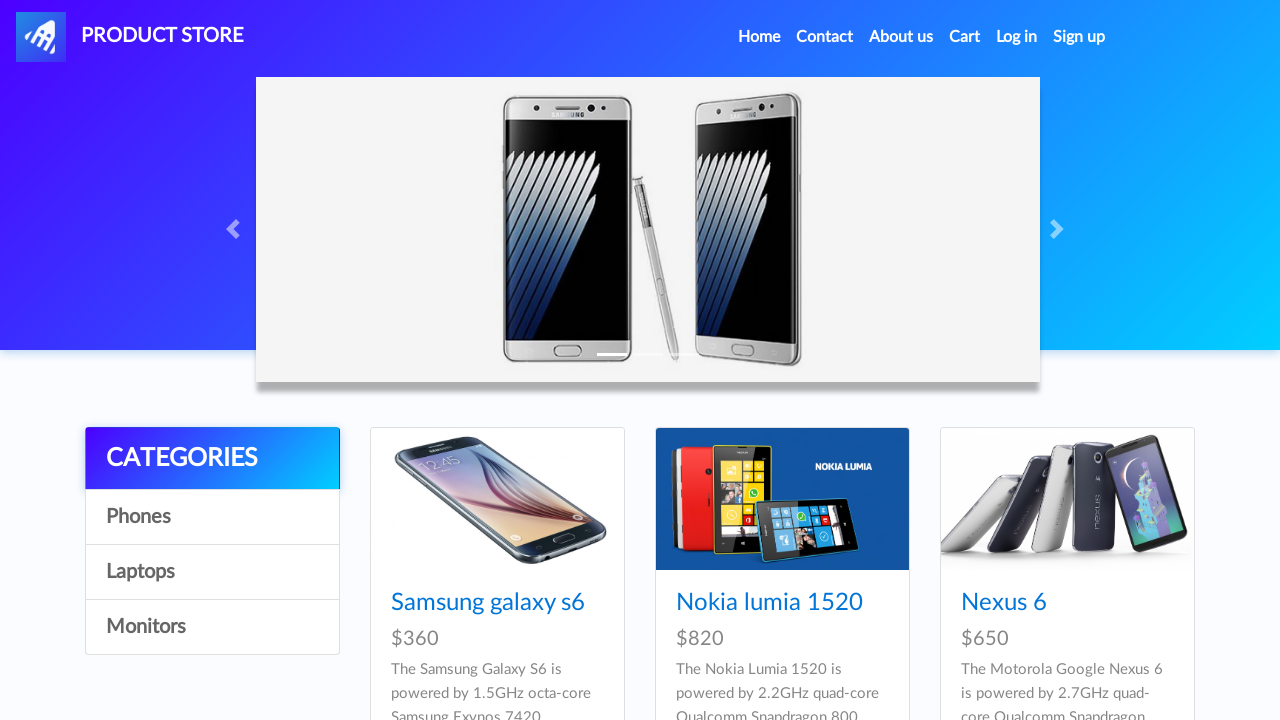

Navigated to DemoBlaze home page
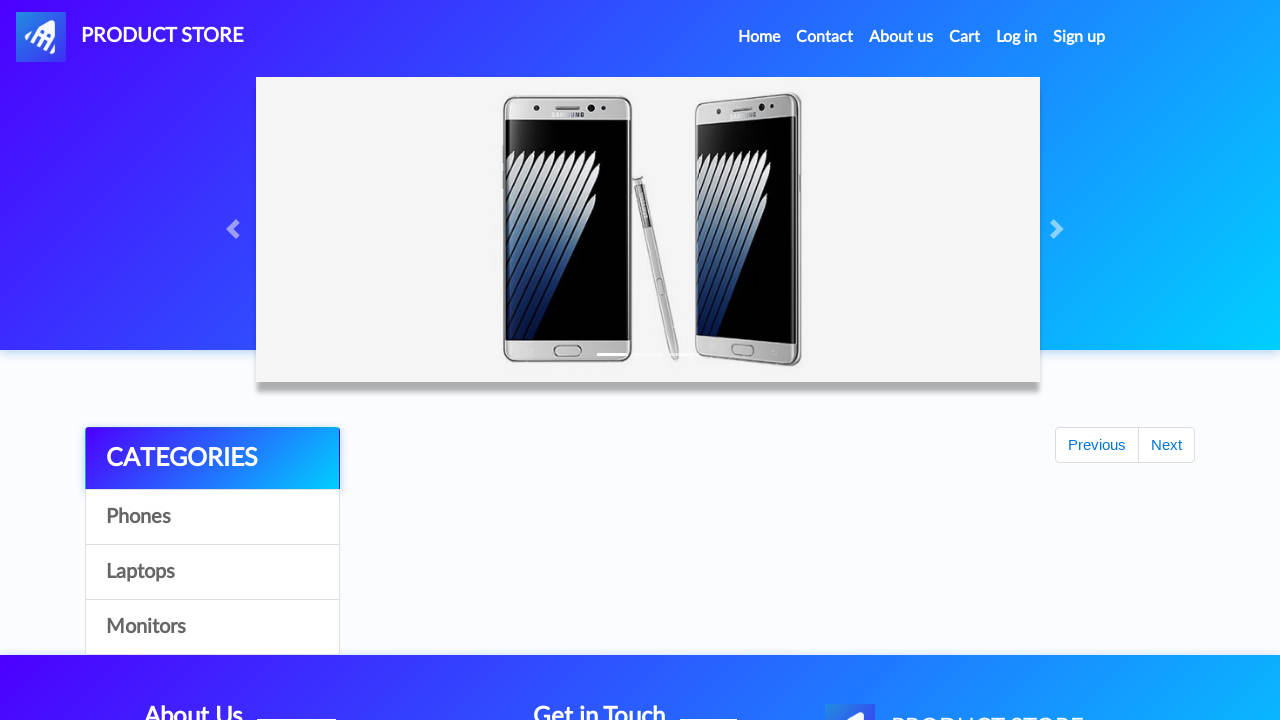

Clicked Cart button in navbar at (965, 37) on xpath=/html[1]/body[1]/nav[1]/div[1]/ul[1]/li[4]/a[1]
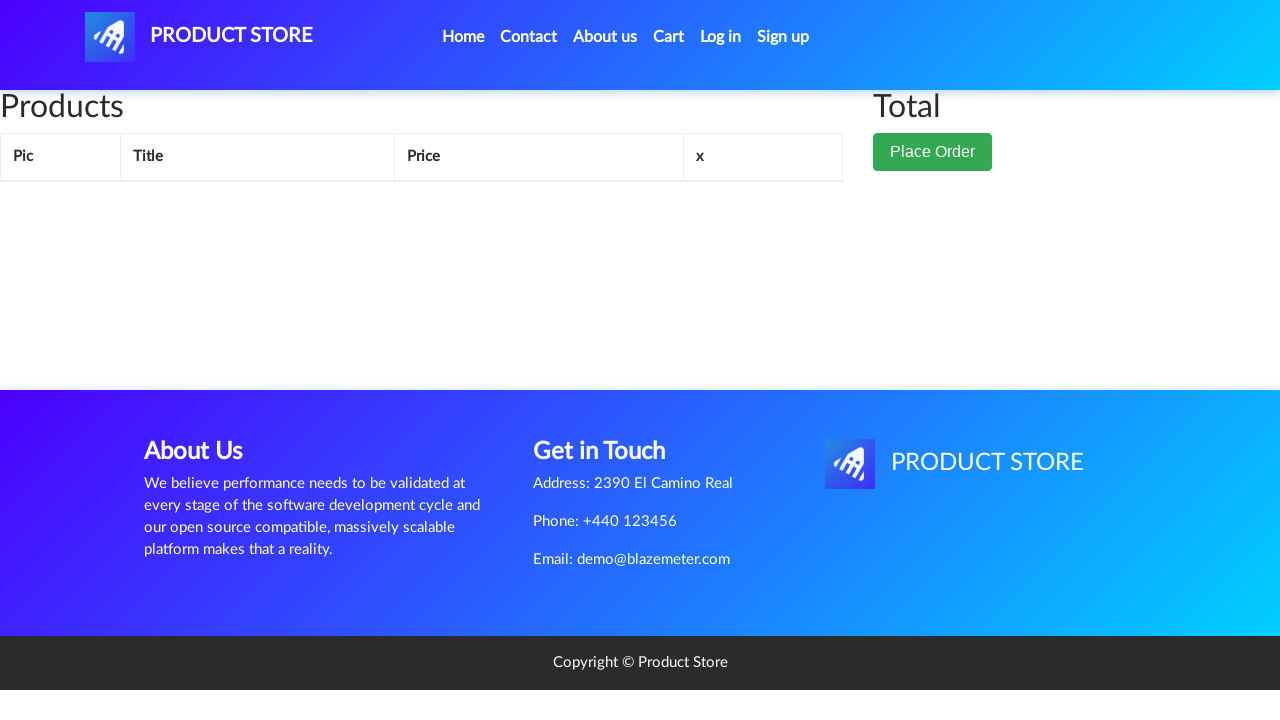

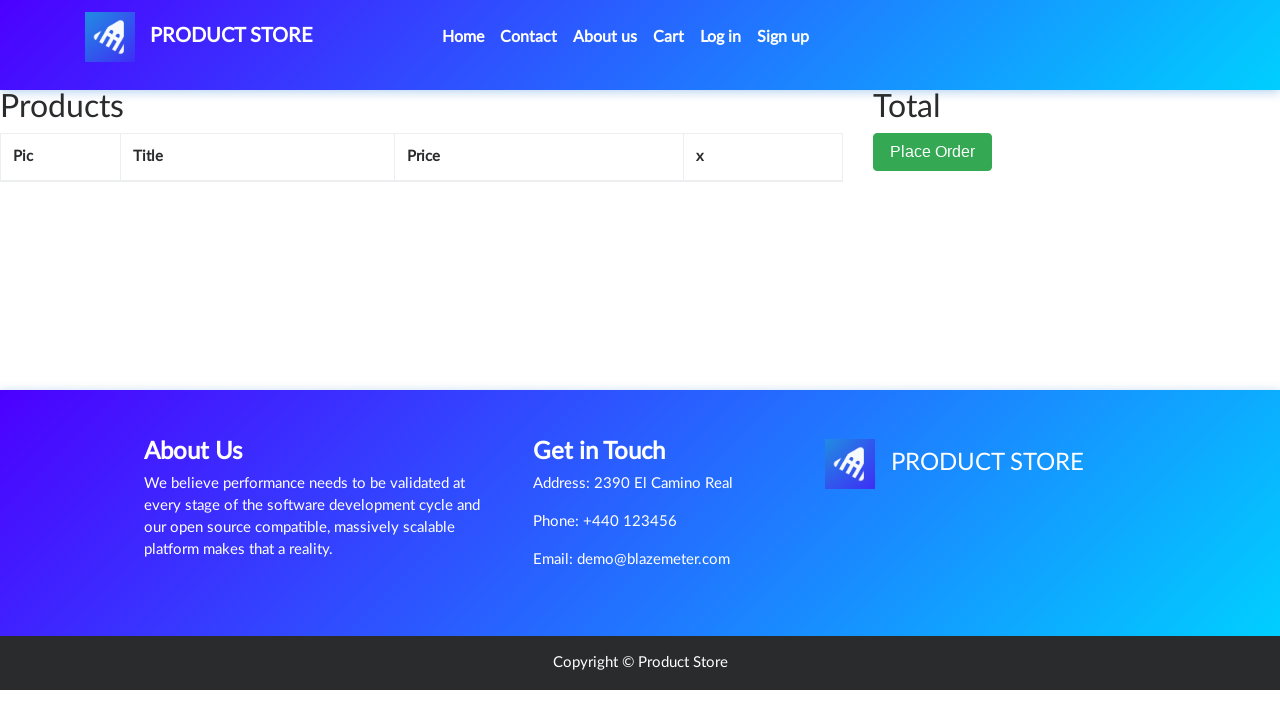